Tests navigation using built-in role-based locators to access Html Elements page and verify various elements

Starting URL: https://techglobal-training.com/frontend

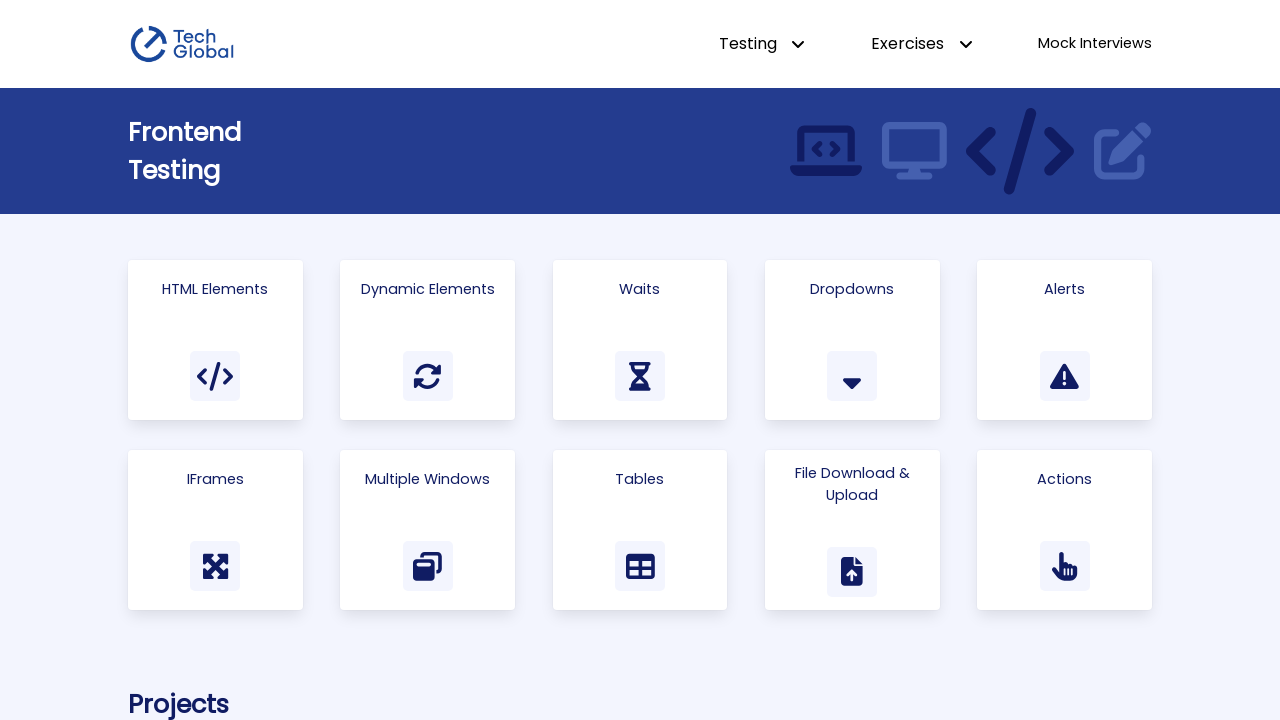

Navigated to starting URL https://techglobal-training.com/frontend
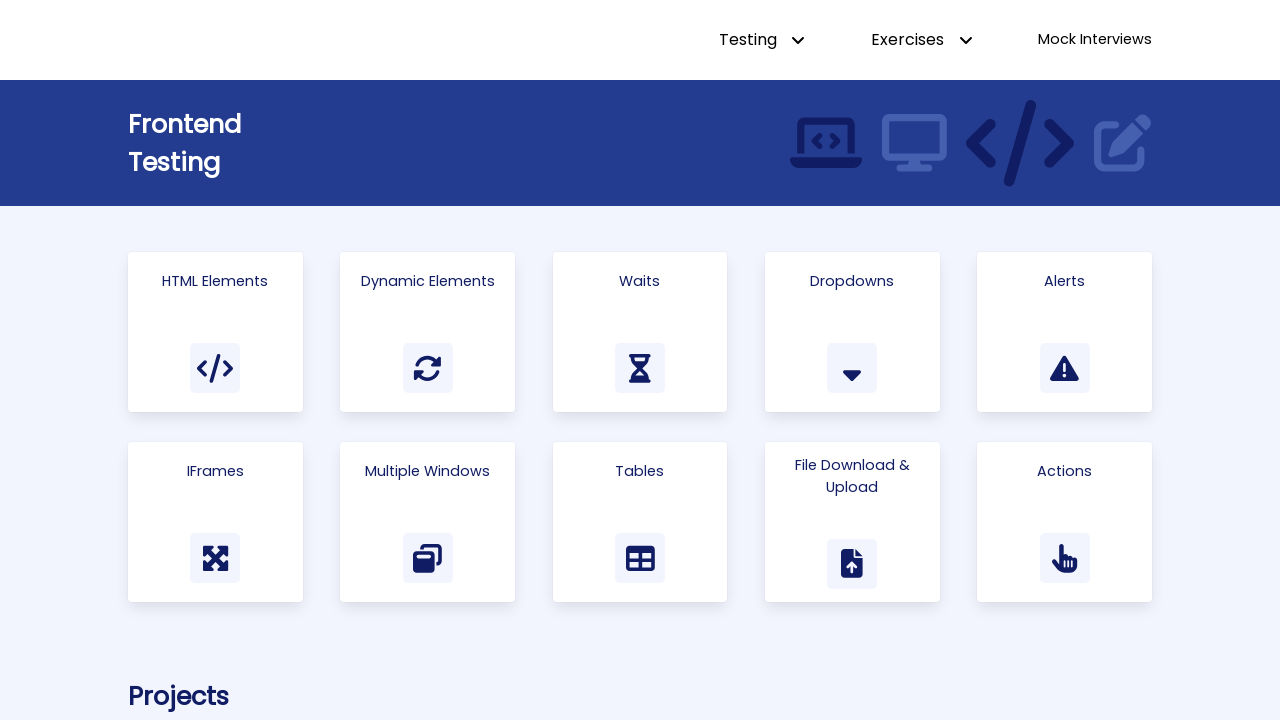

Clicked on 'Html Elements' link using role-based locator at (215, 340) on internal:role=link[name="Html Elements"i]
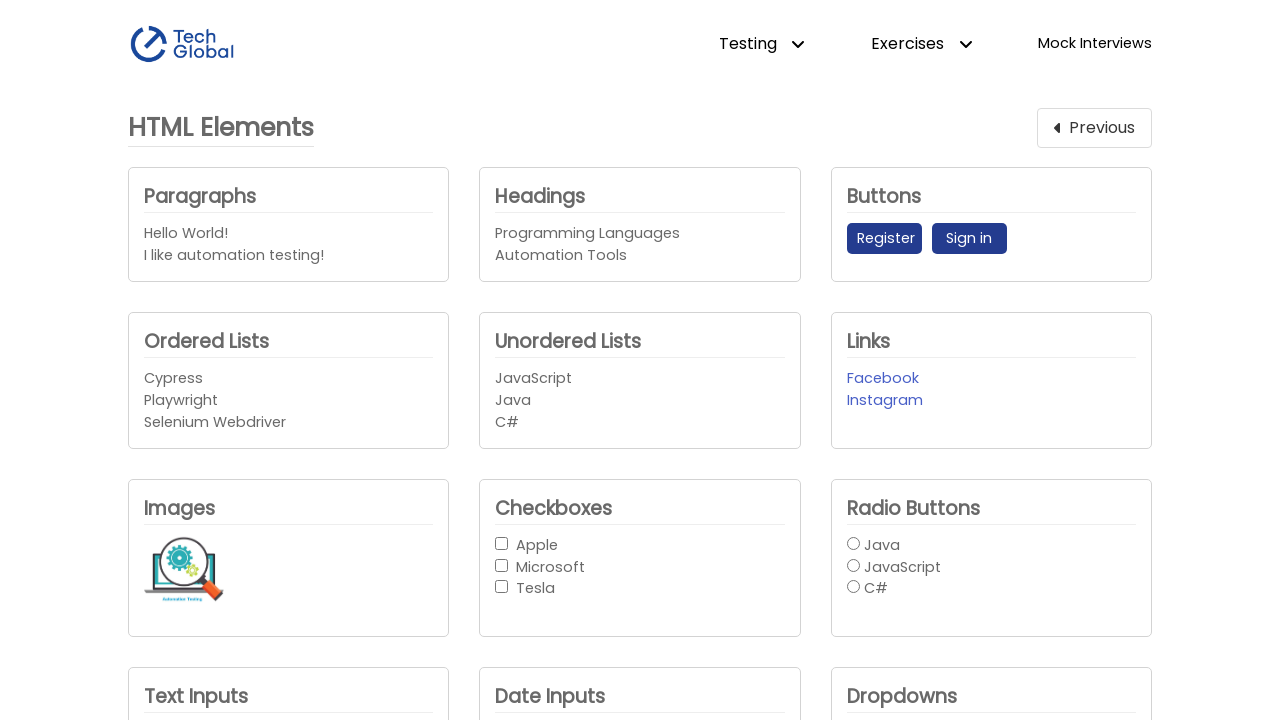

Verified 'Unordered List' heading is visible
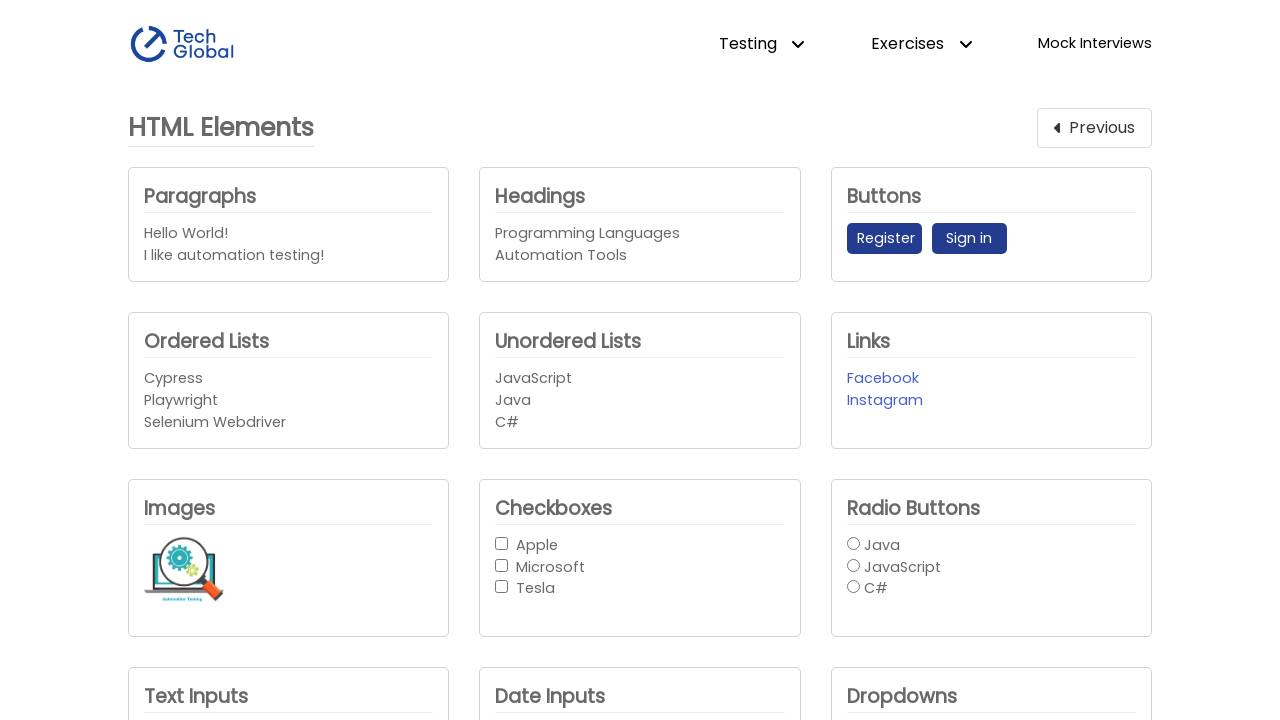

Verified 'Register' button is visible
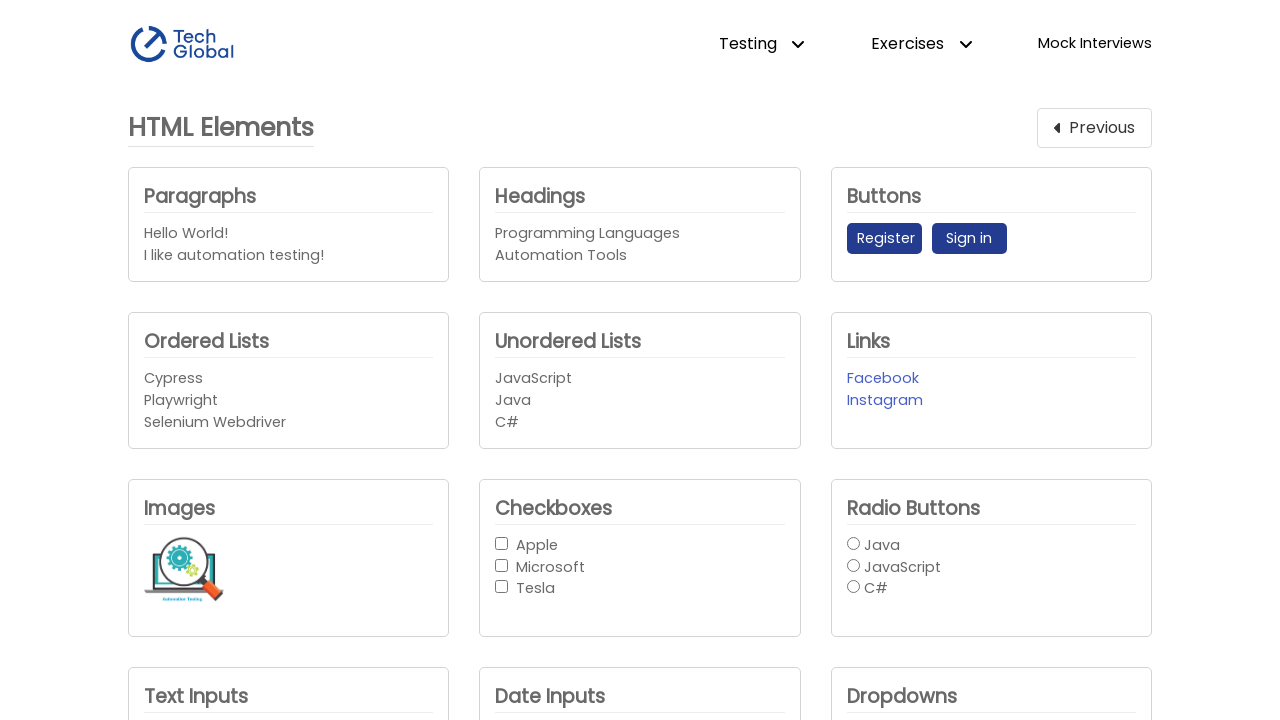

Verified input field with placeholder 'Enter text here' is visible
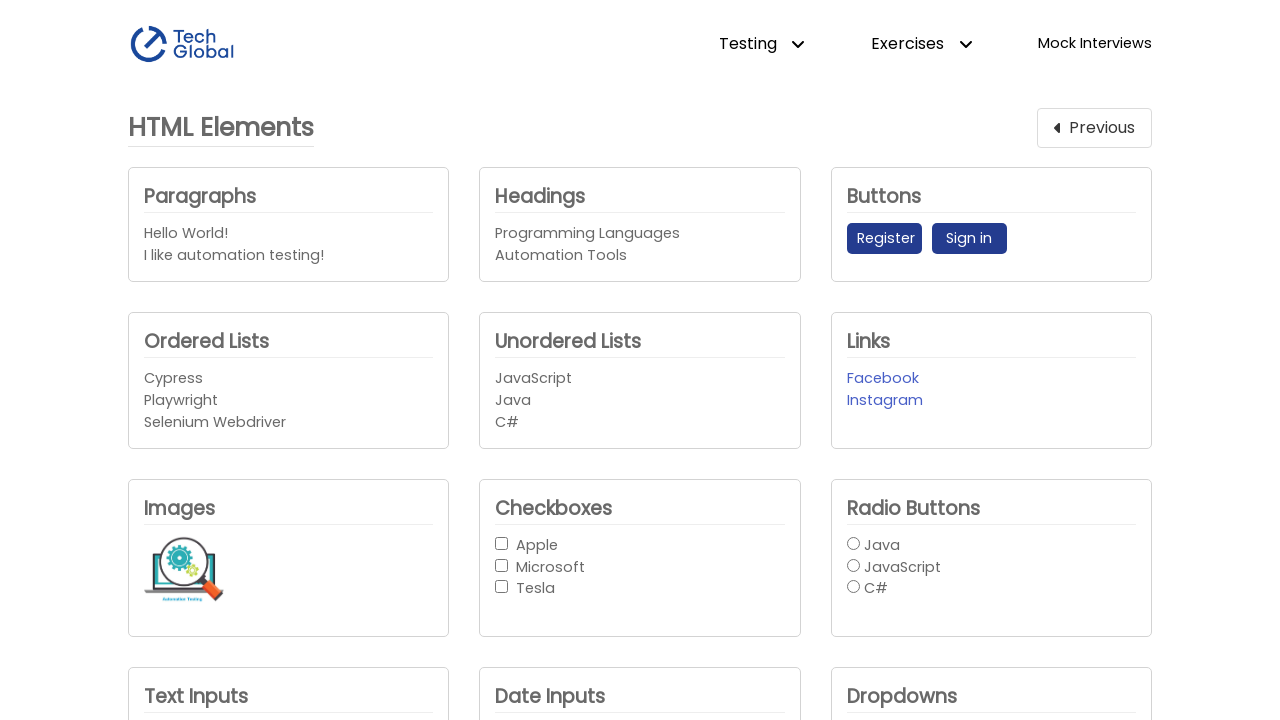

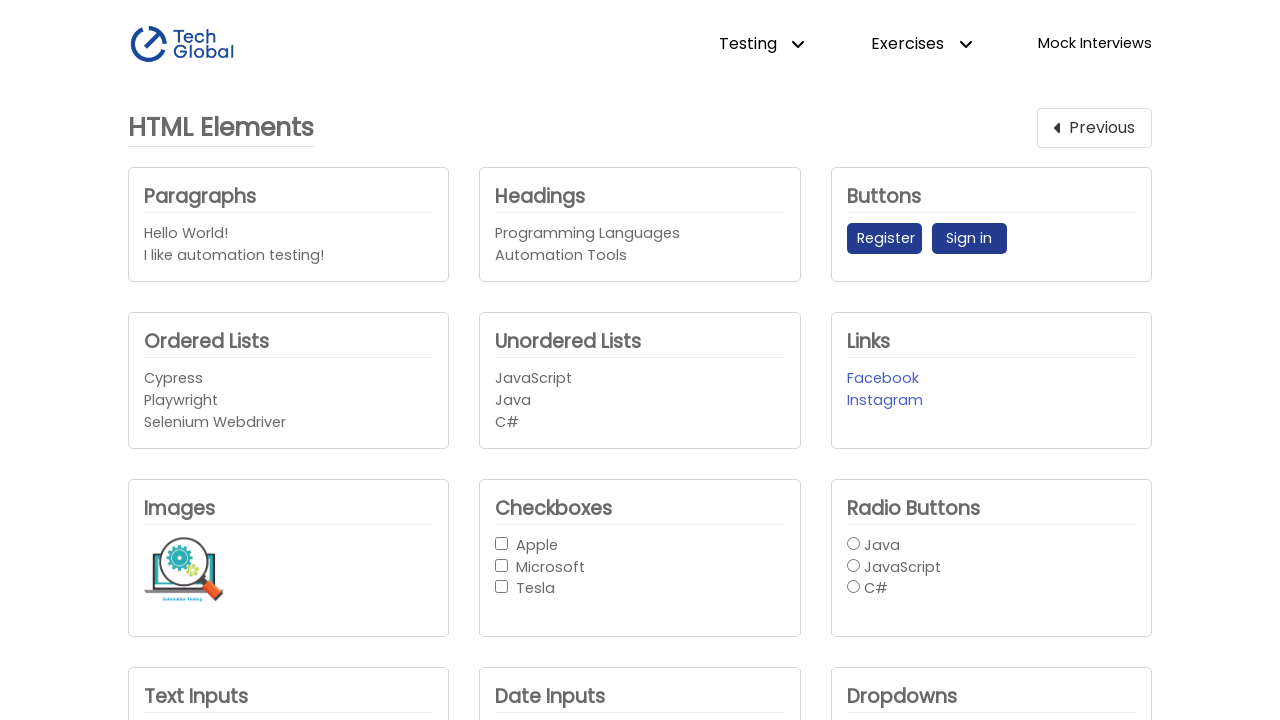